Tests a student proctoring application by entering a student name in a bootbox prompt dialog and clicking OK, then simulating keyboard navigation with Tab and Enter keys to interact with the interface.

Starting URL: https://live.monetanalytics.com/stu_proc/student.html#

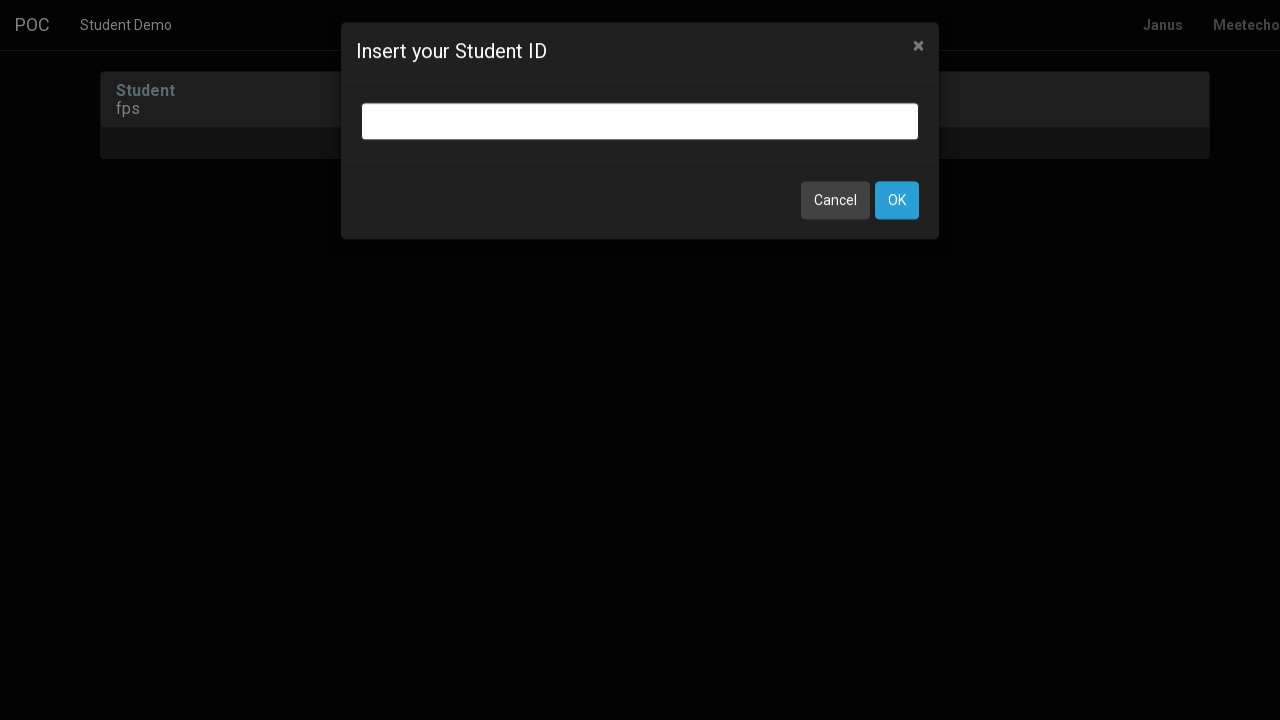

Bootbox input dialog appeared
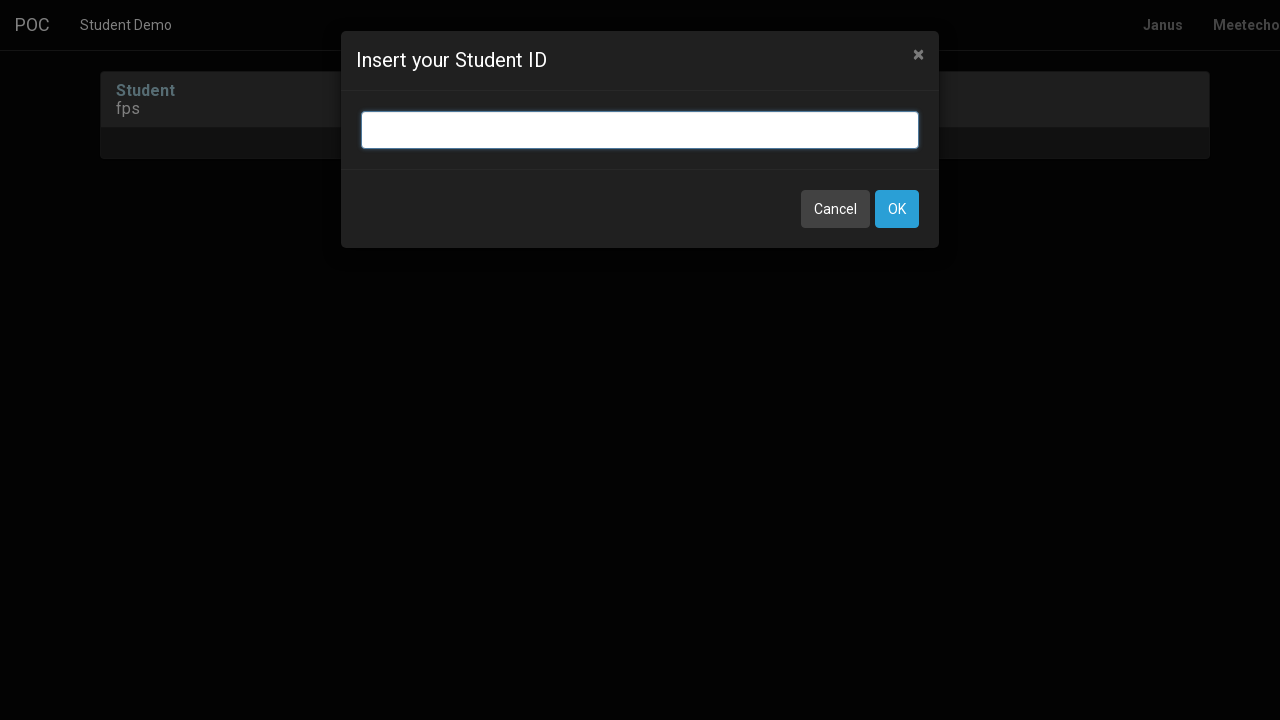

Entered student name 'Student-1' in bootbox input field on input.bootbox-input.bootbox-input-text.form-control
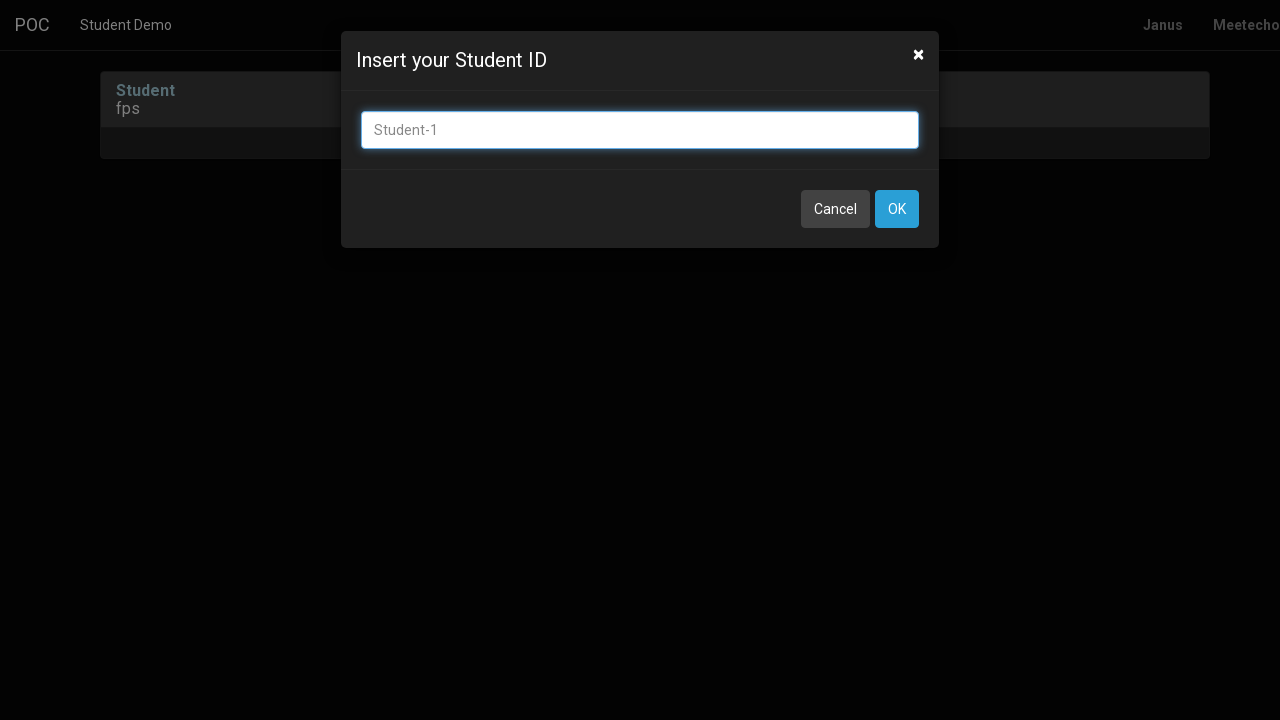

Clicked OK button in bootbox dialog at (897, 209) on button:has-text('OK')
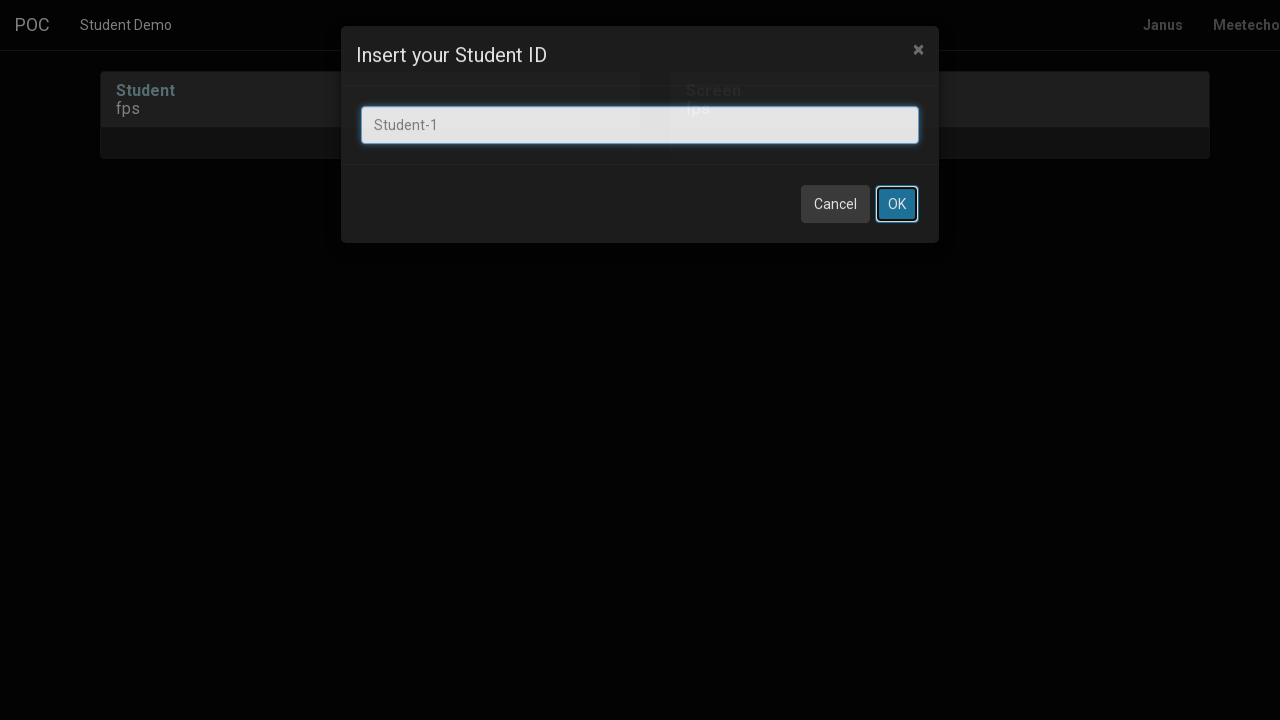

Waited 8 seconds for page to process
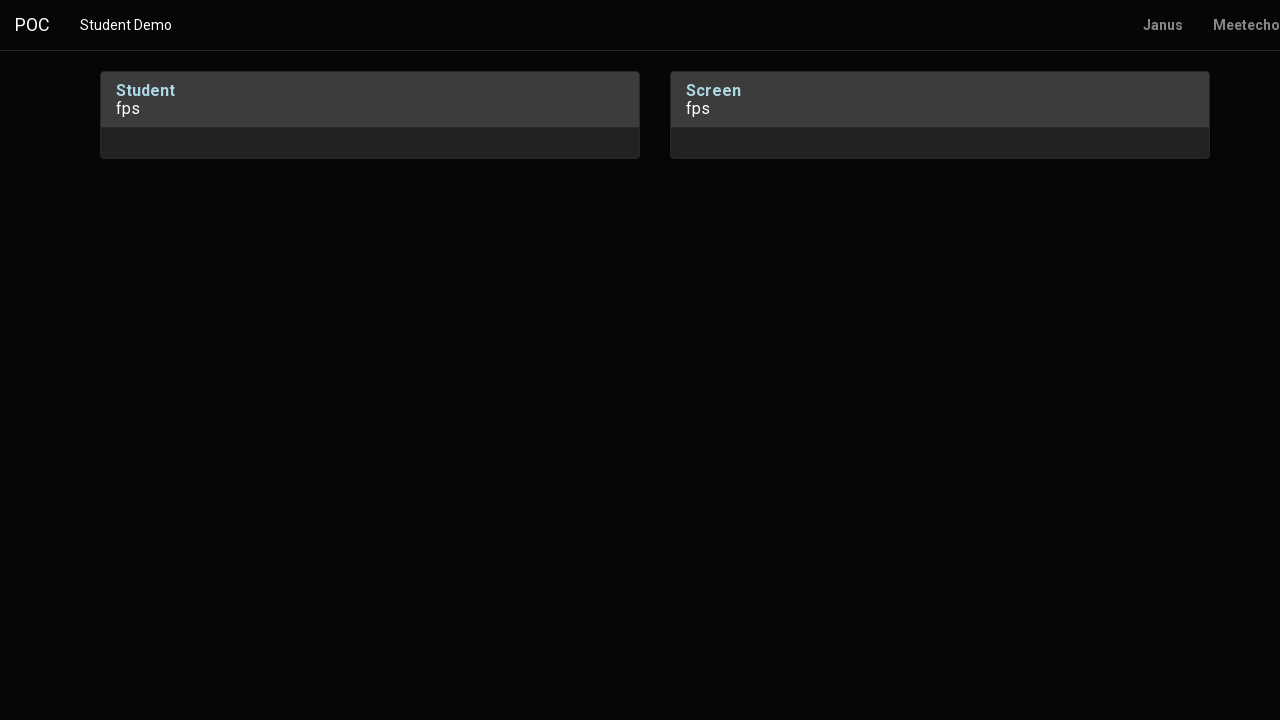

Pressed Tab key to navigate
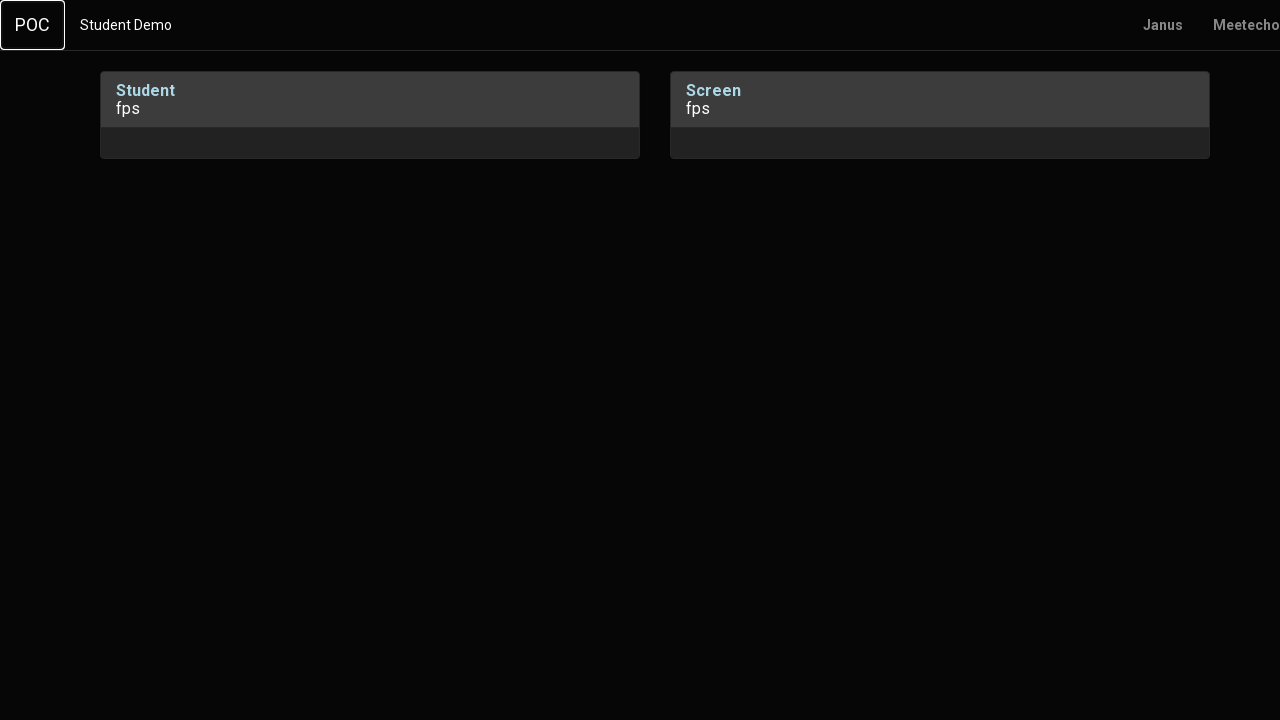

Waited 1 second
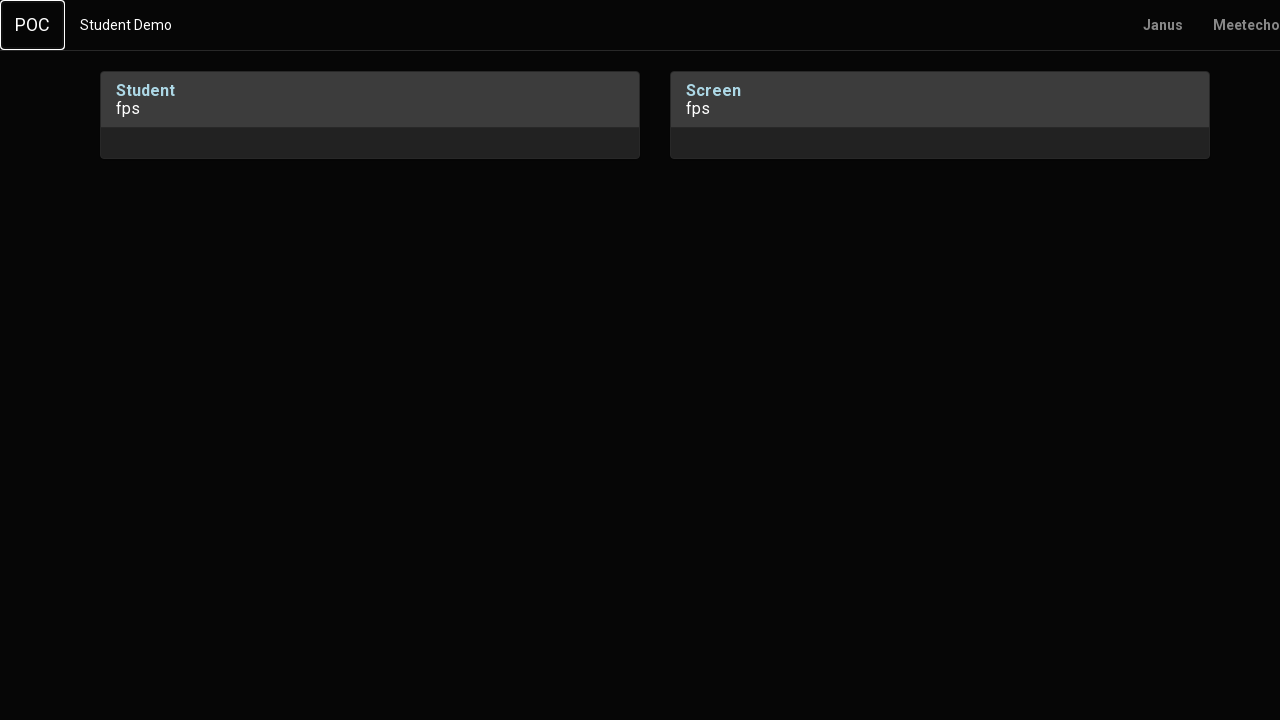

Pressed Enter key
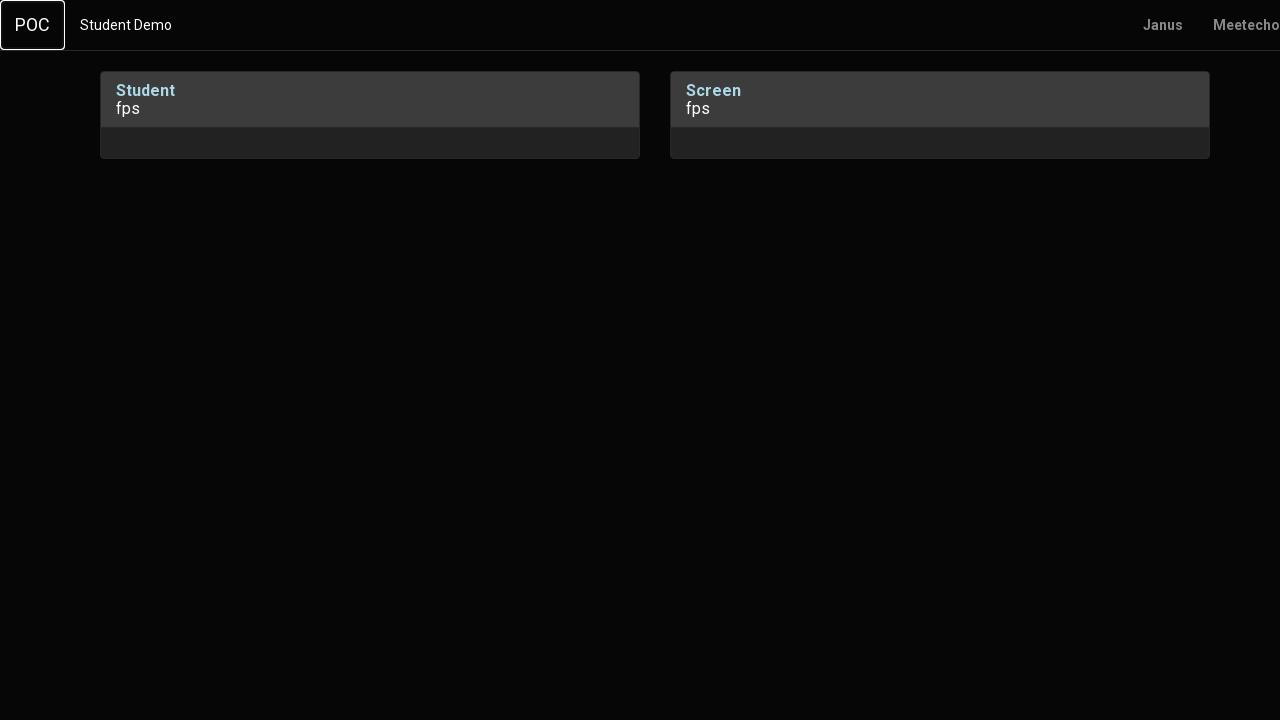

Waited 2 seconds for processing
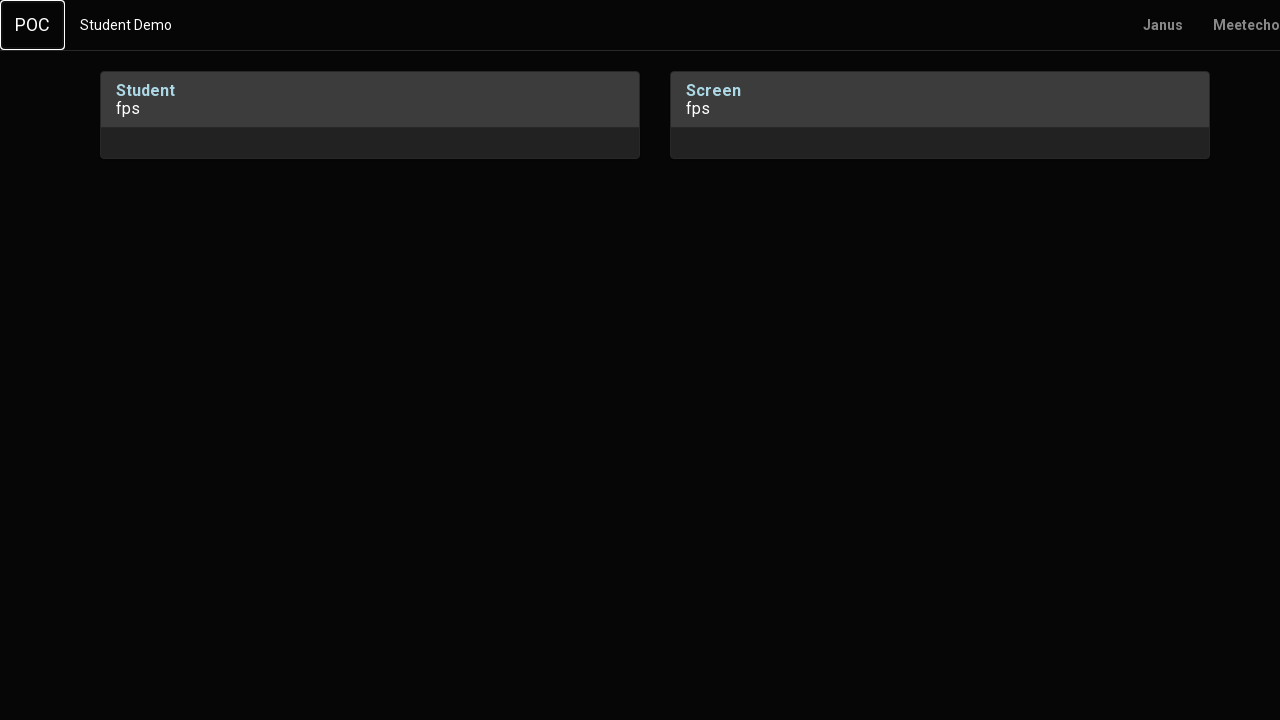

Pressed Tab key to navigate
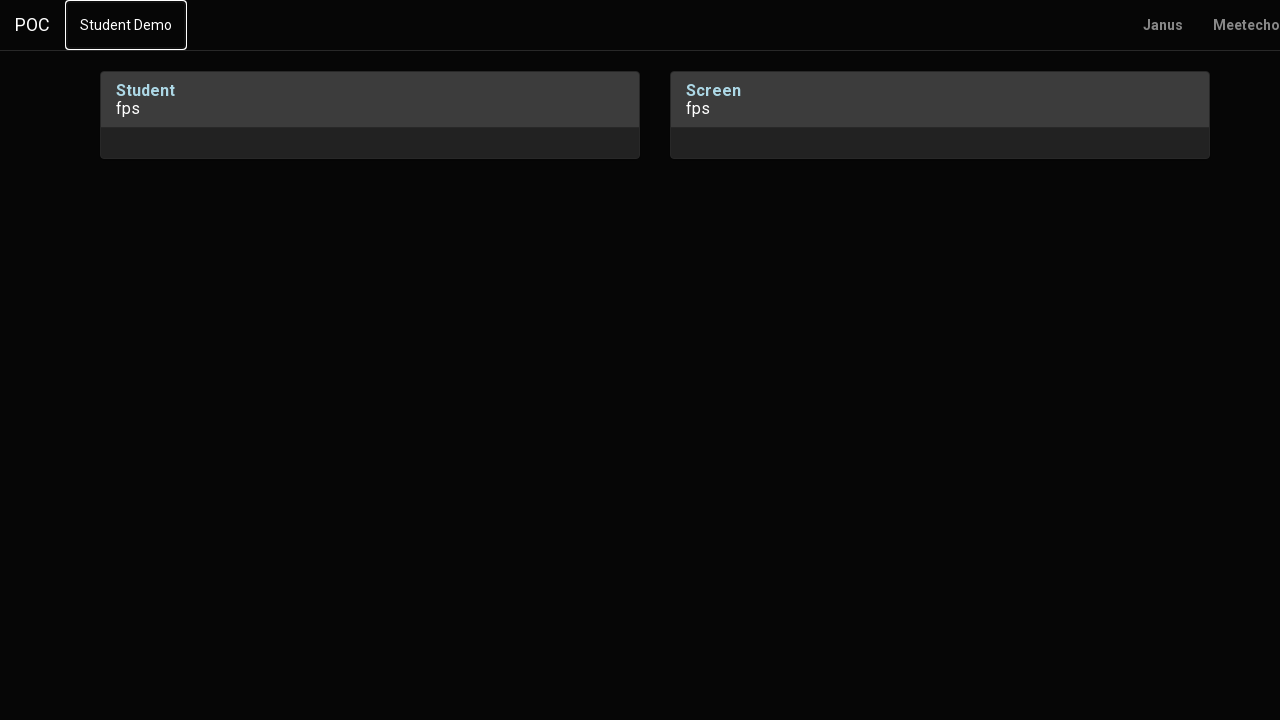

Waited 1 second
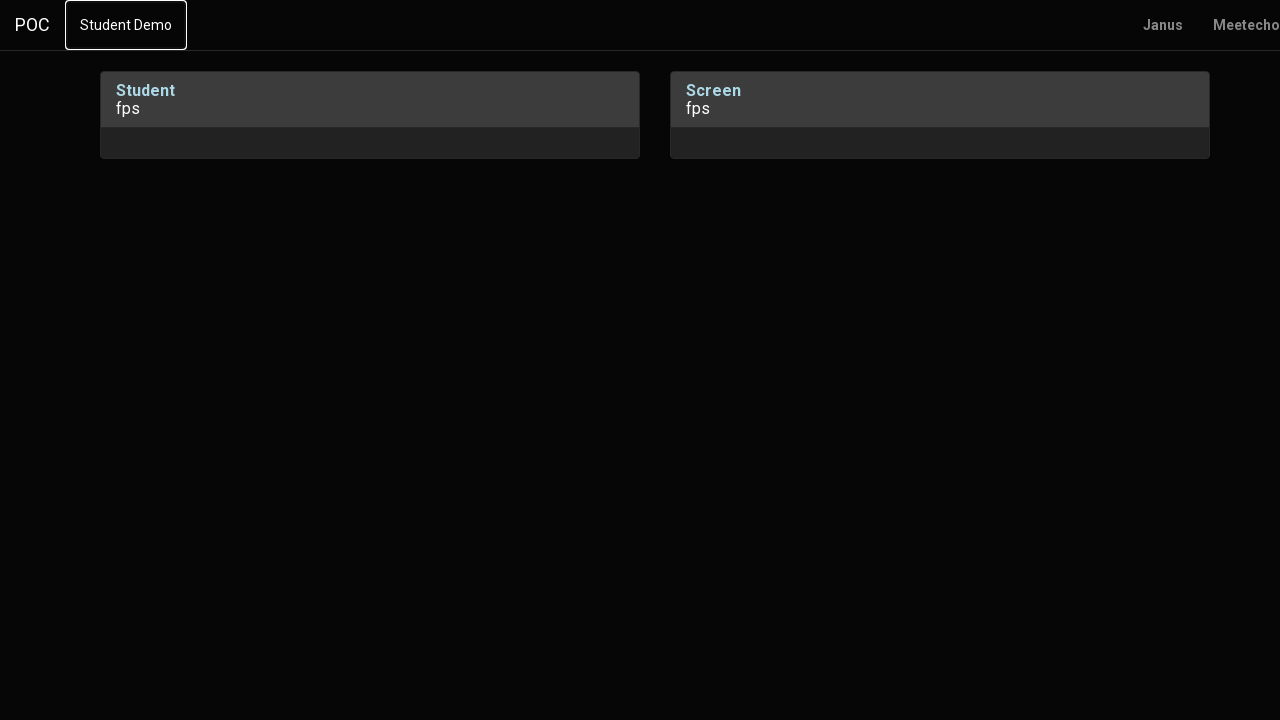

Pressed Tab key again to navigate
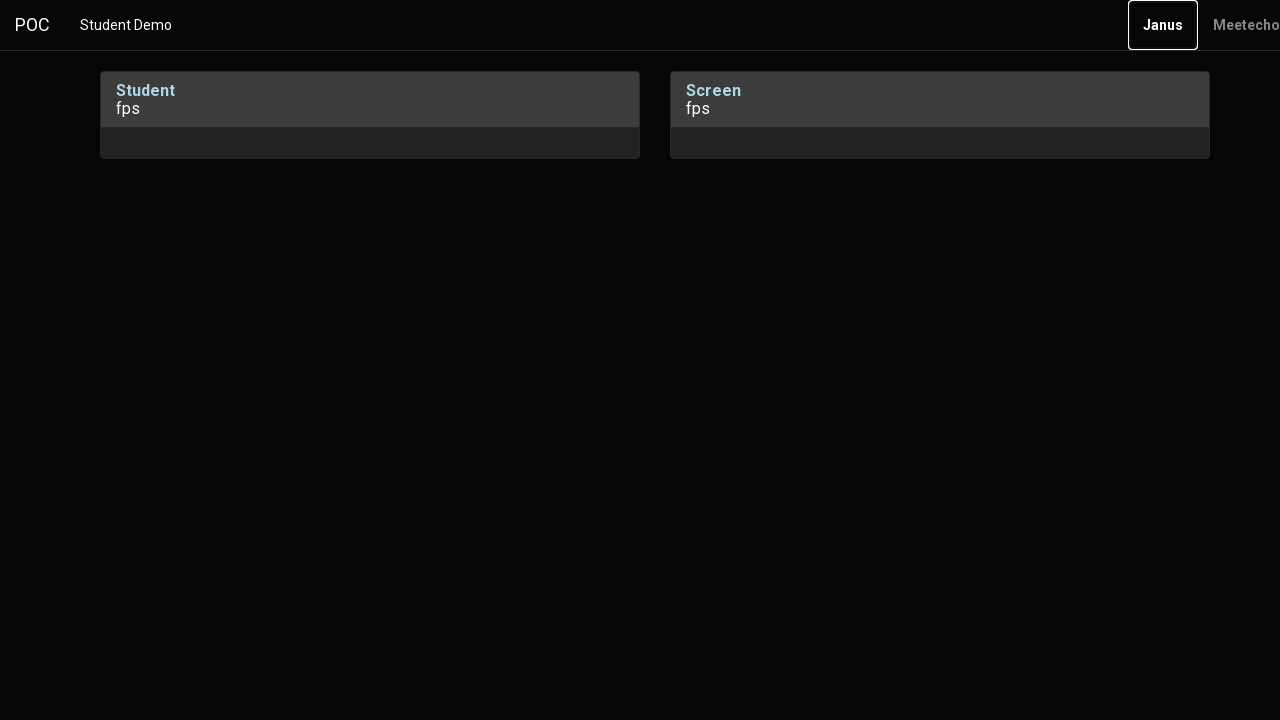

Waited 2 seconds for processing
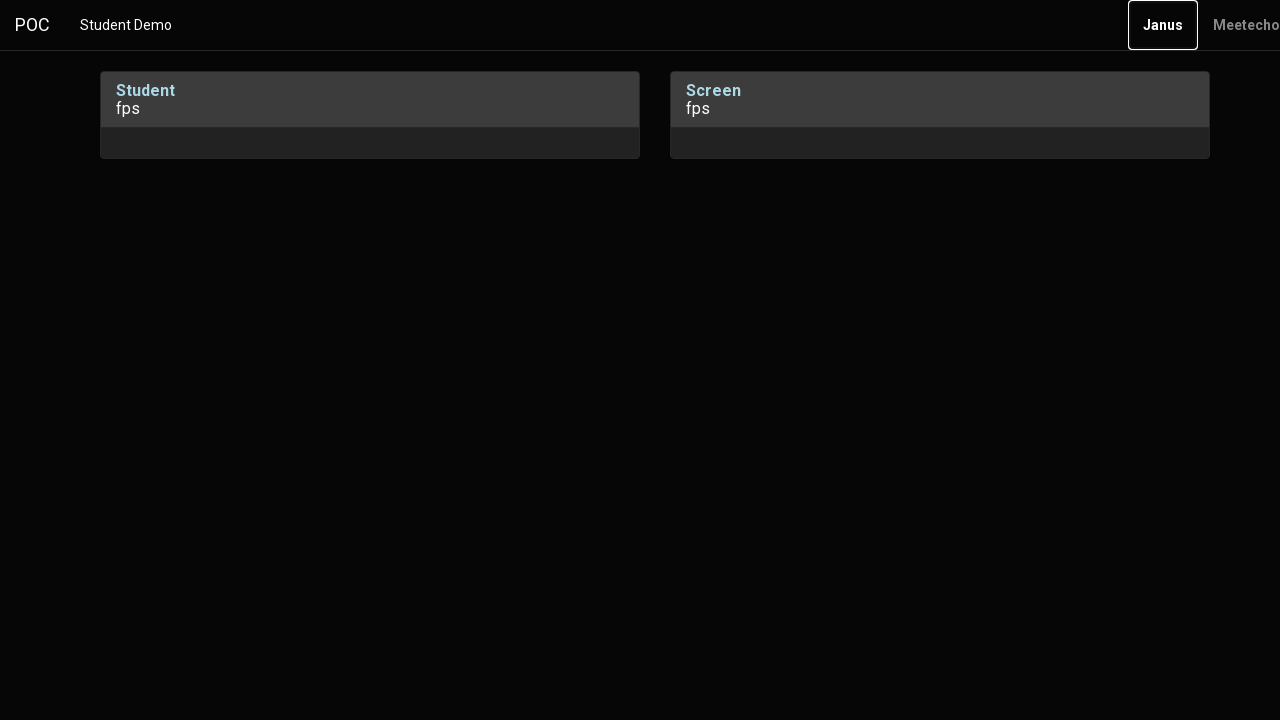

Pressed Enter key to confirm
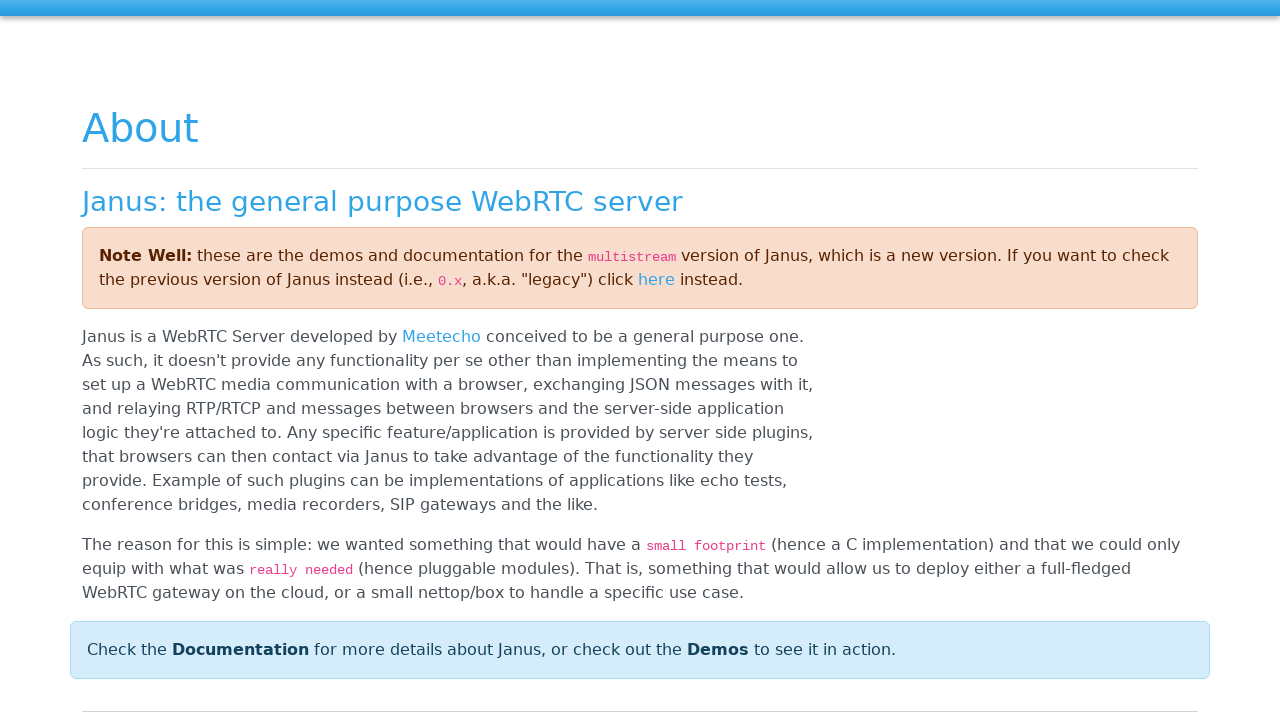

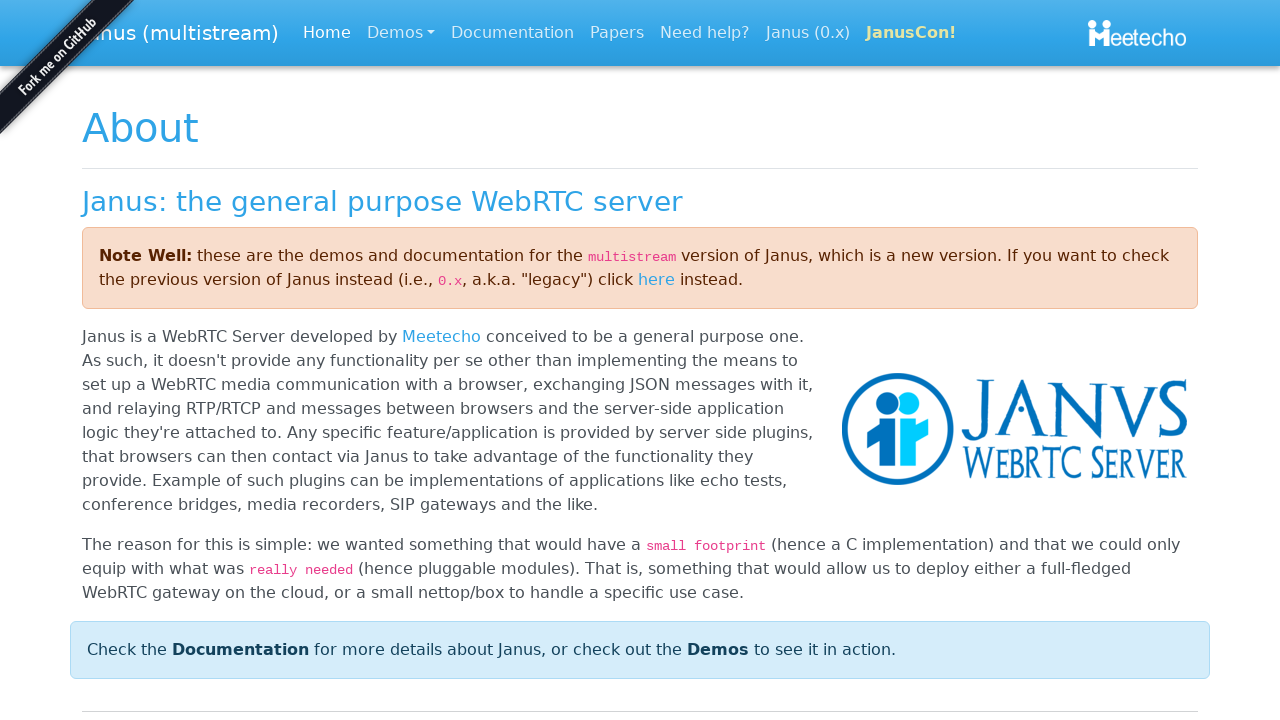